Tests table sorting by clicking on the "Due" column header (with class .dues) in table2 and verifying the sort is applied

Starting URL: http://the-internet.herokuapp.com/tables

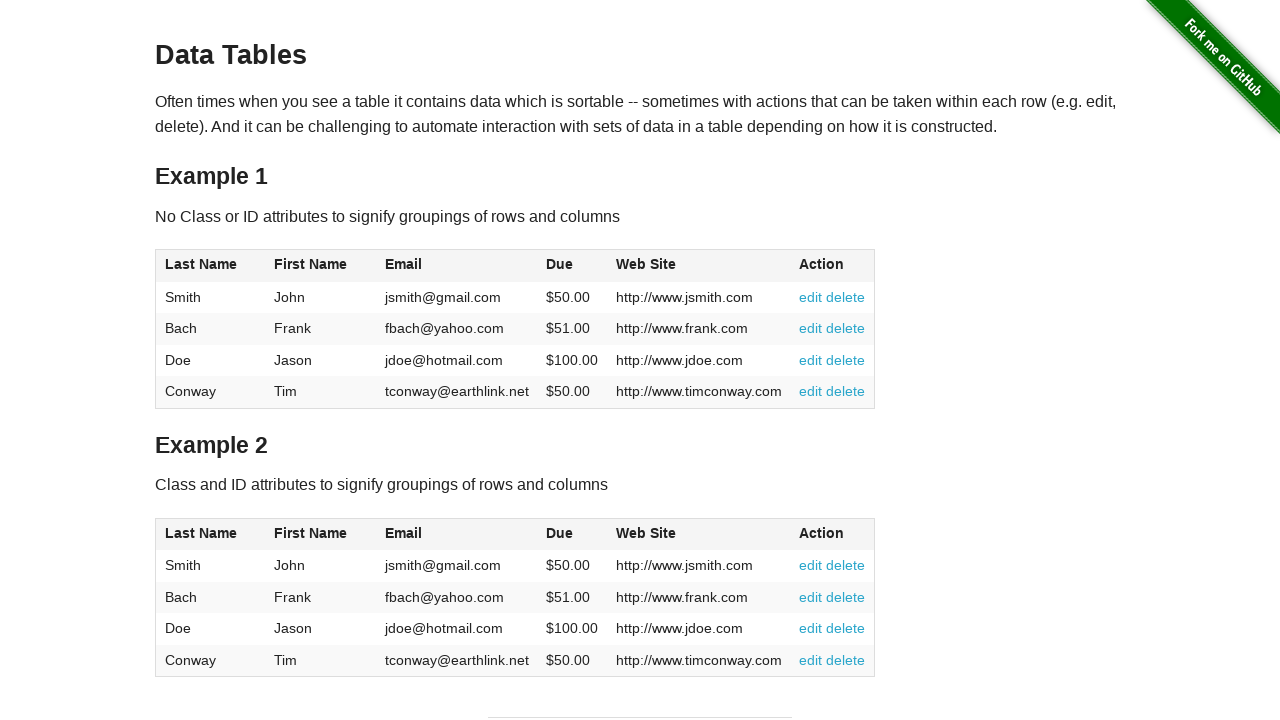

Clicked the 'Due' column header (.dues) in table2 to sort at (560, 533) on #table2 thead .dues
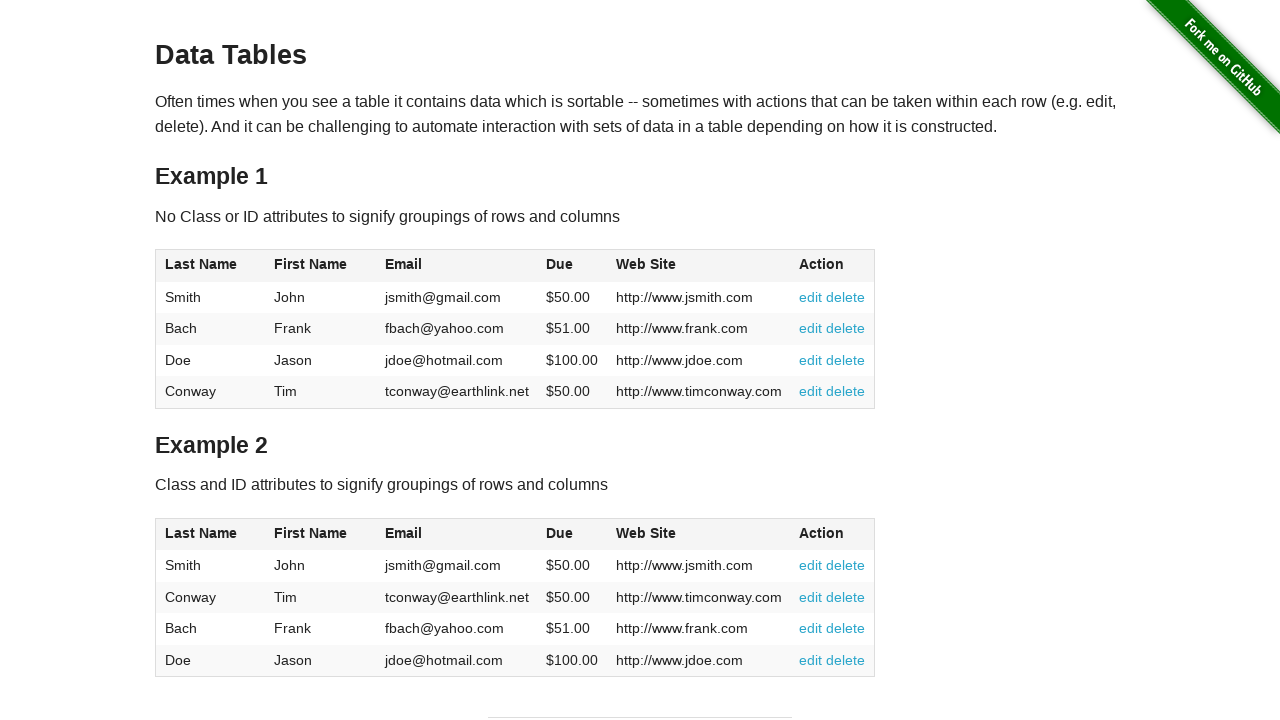

Verified the 'Due' column header is present after sort action
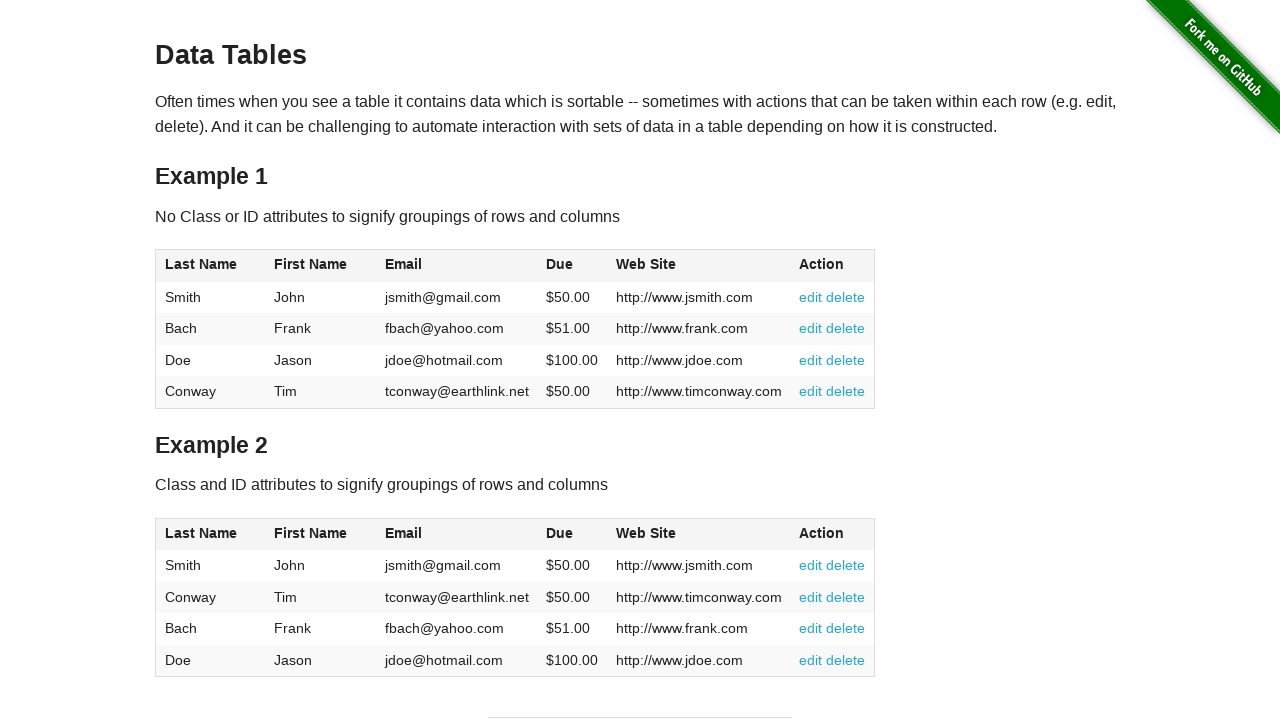

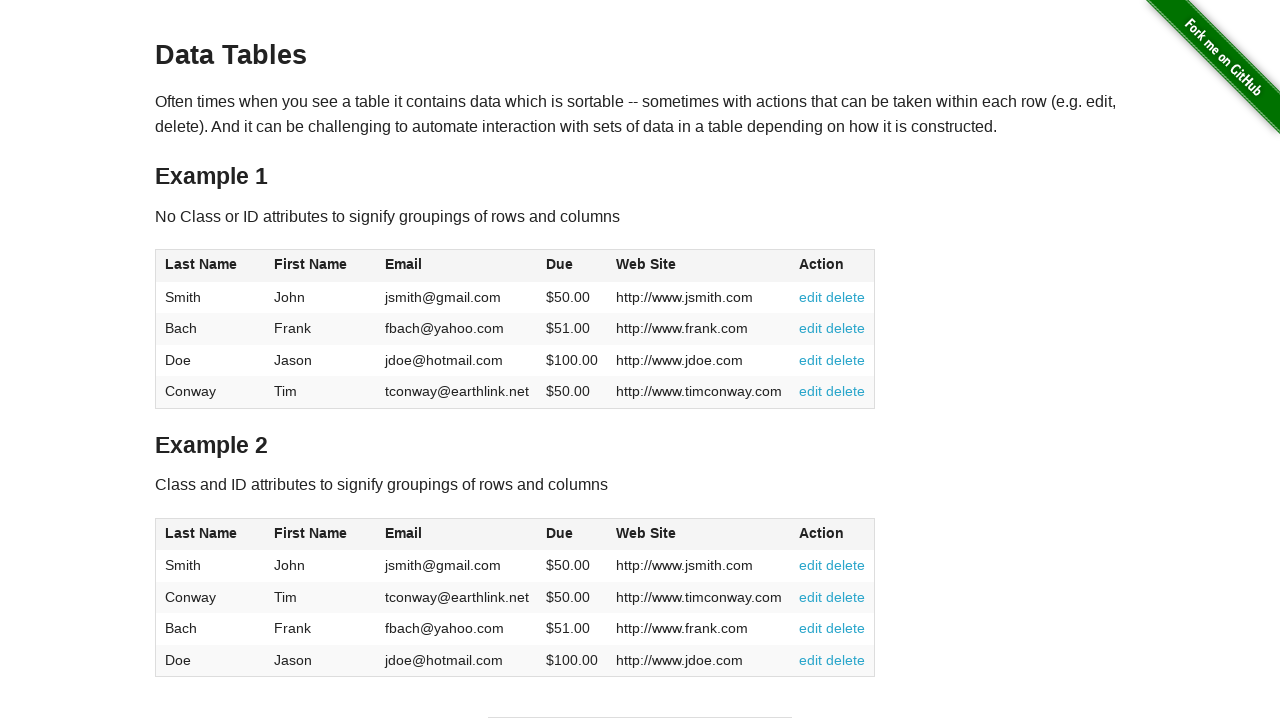